Navigates to TechBeamers website and maximizes the browser window

Starting URL: https://www.techbeamers.com

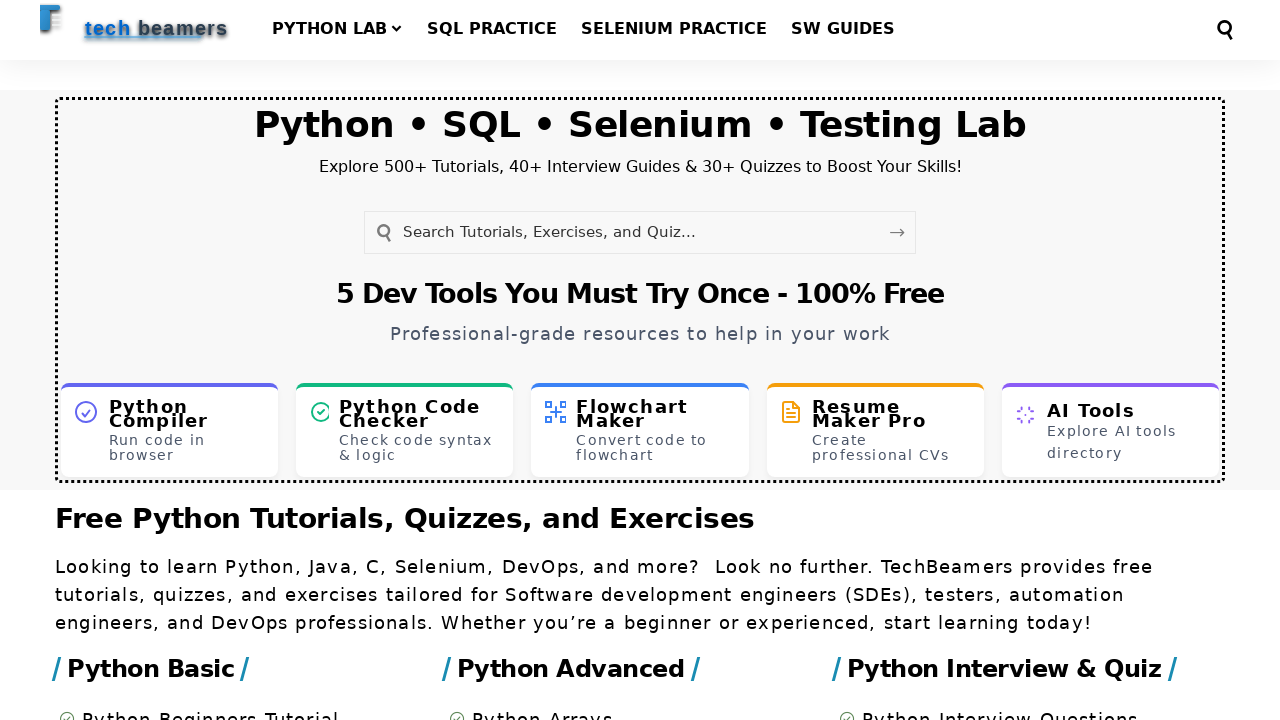

Set viewport size to 1920x1080 to maximize browser window
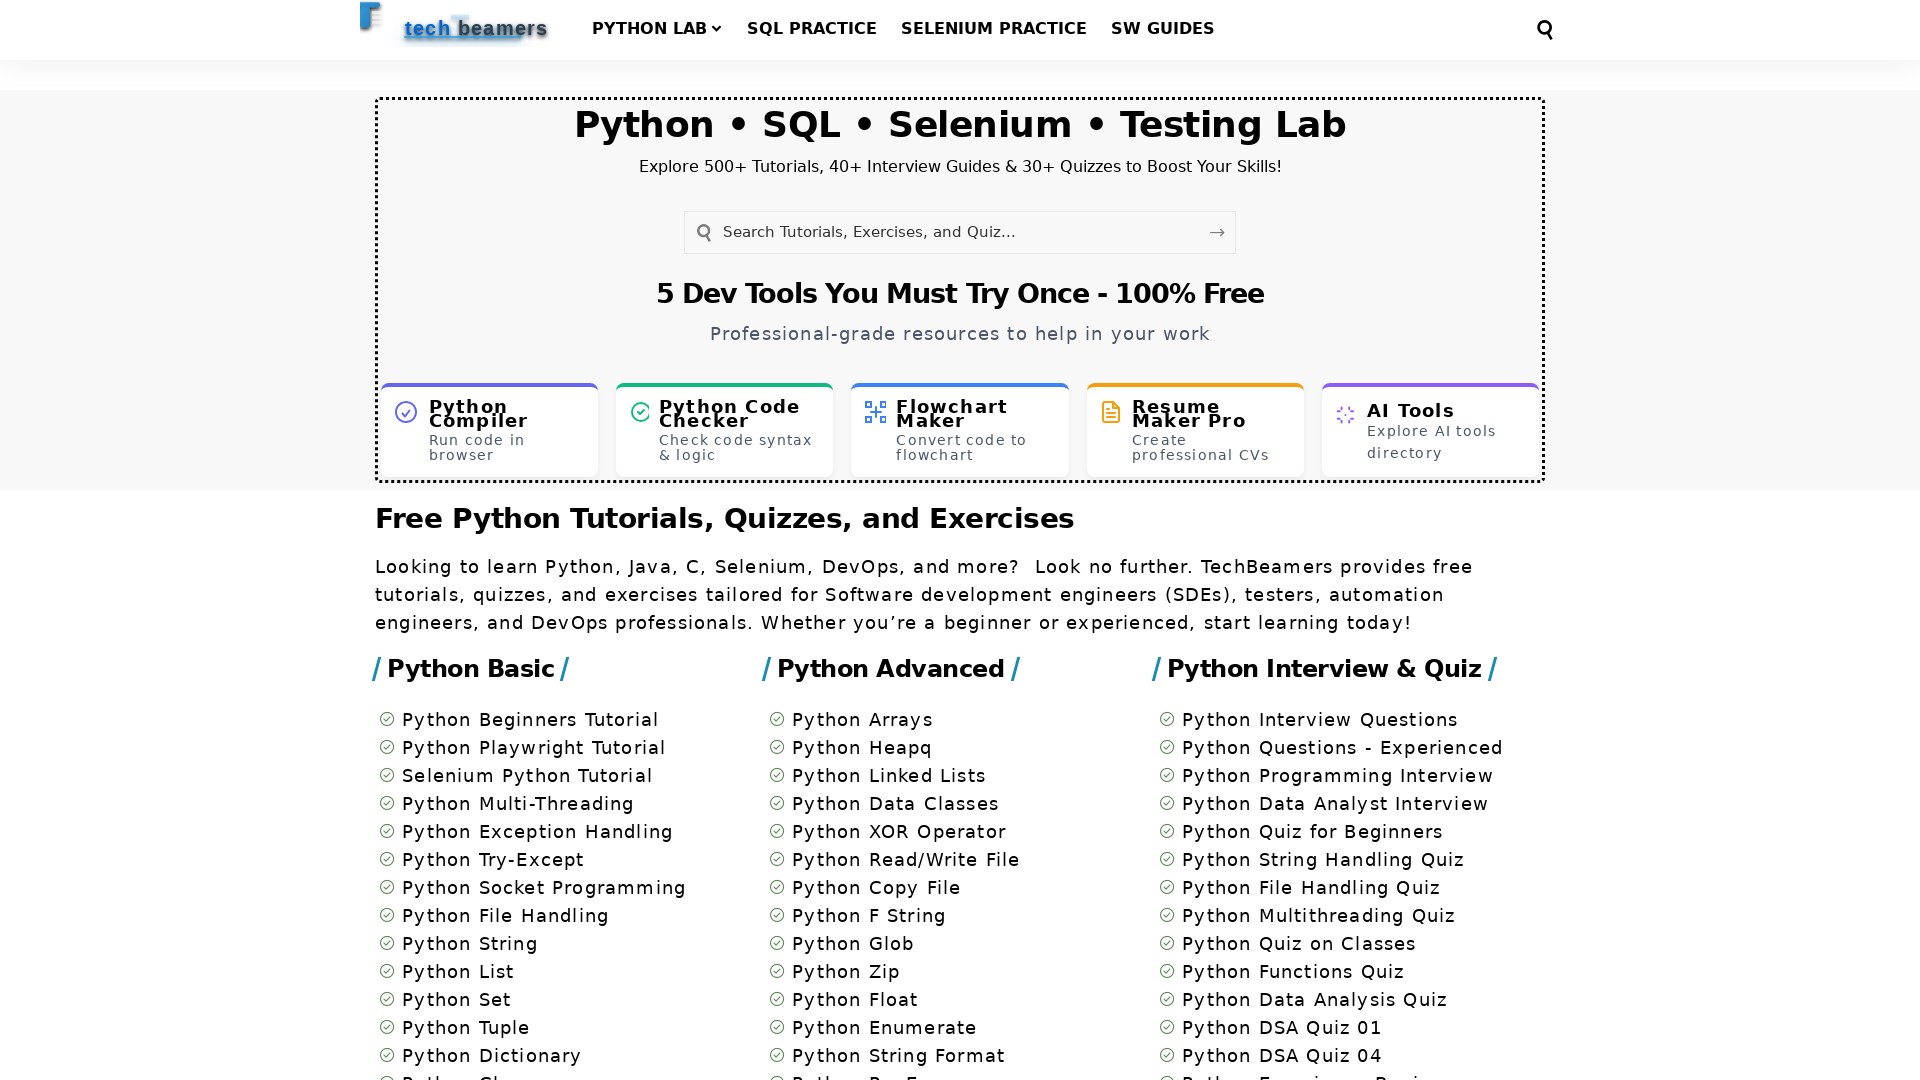

Page loaded (domcontentloaded state reached)
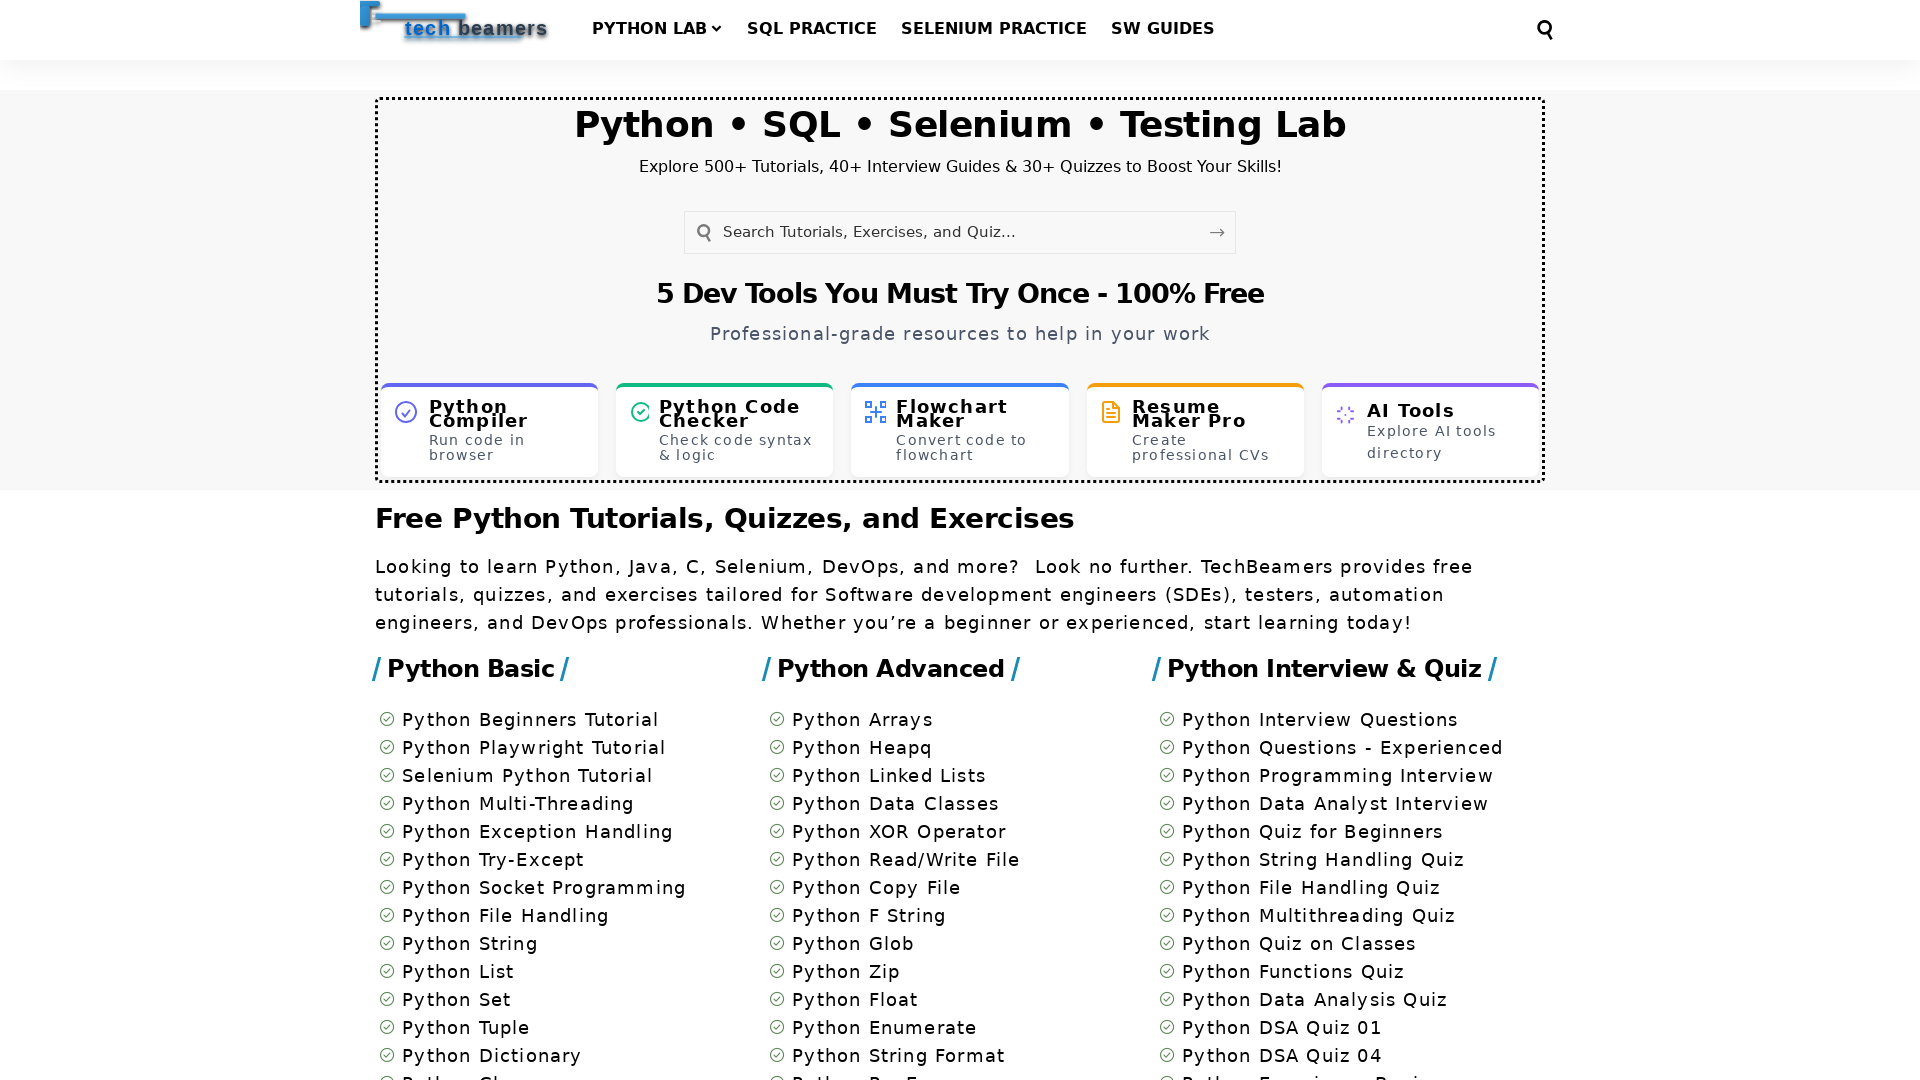

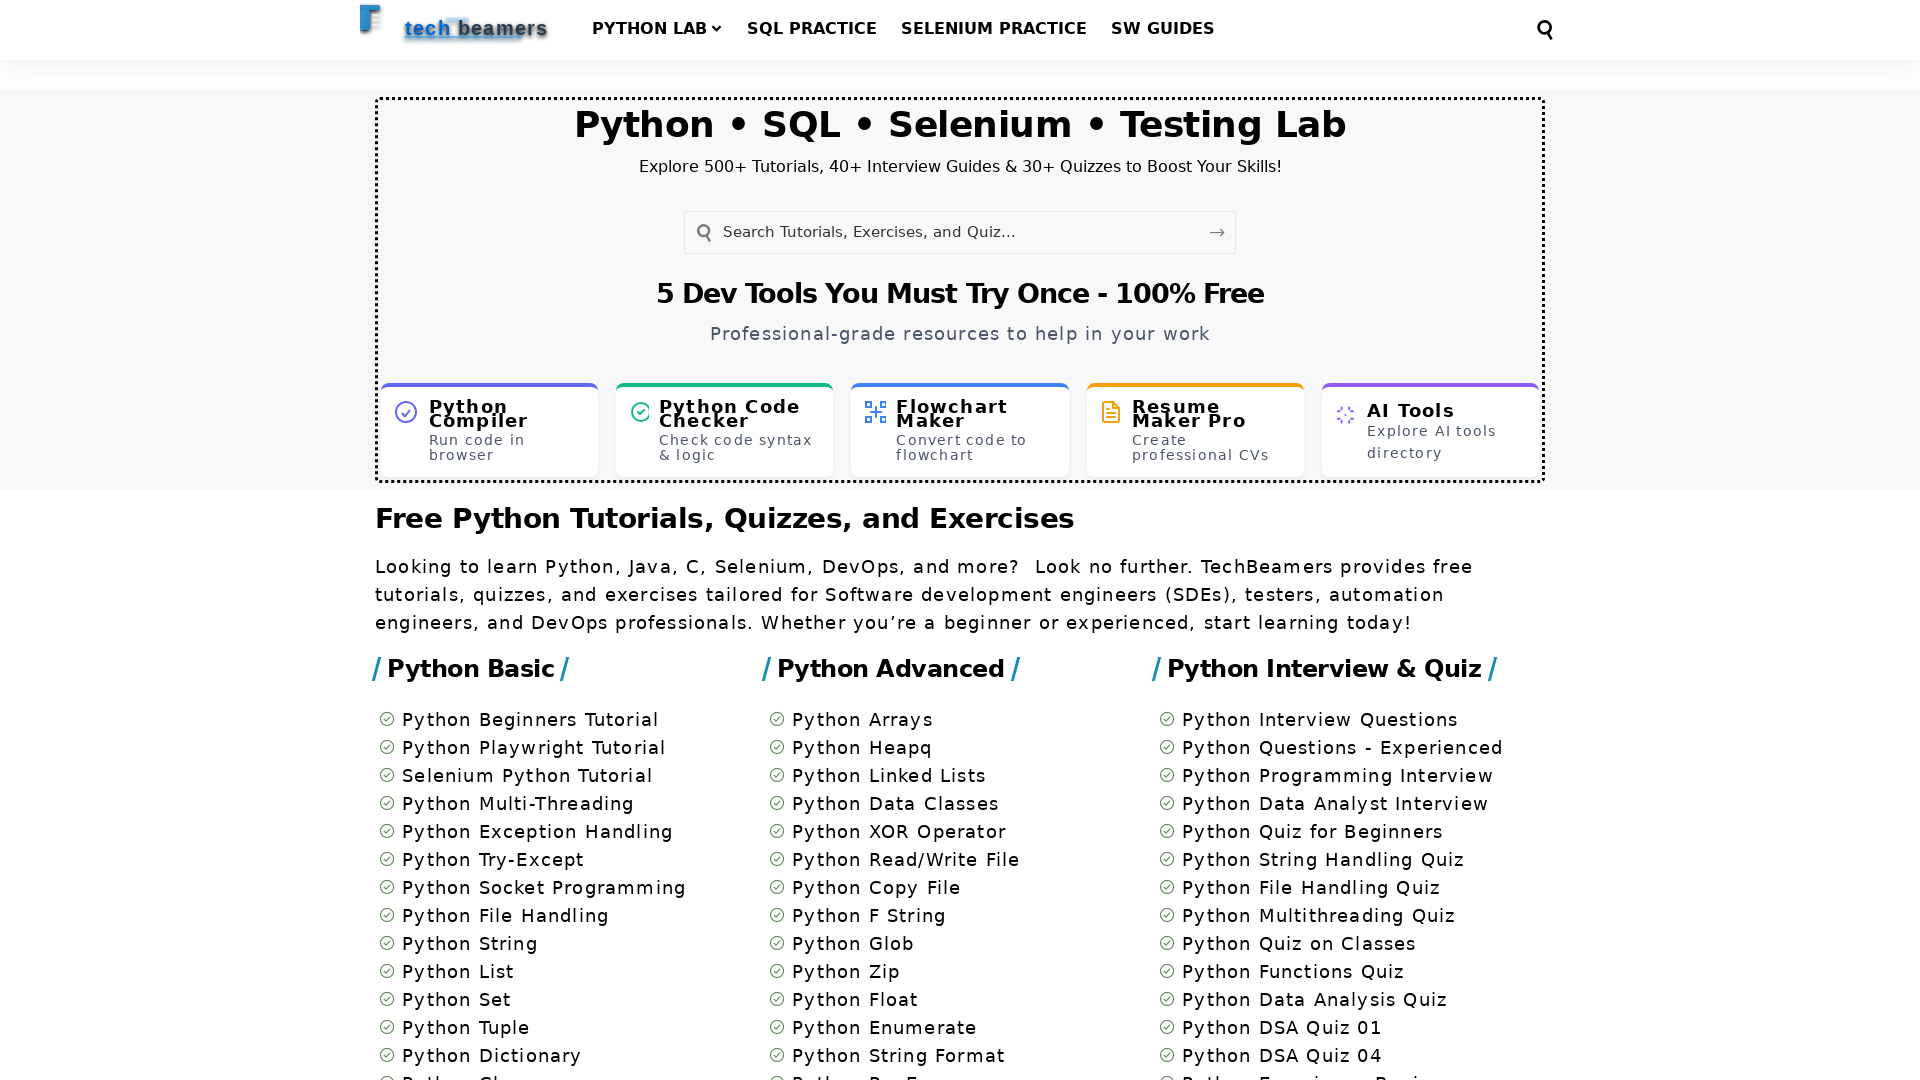